Simulates a complete shopping journey: visiting main page, navigating to a store, browsing products, viewing product details, and interacting with the cart.

Starting URL: https://m.oddgrocer.com/main?id=2

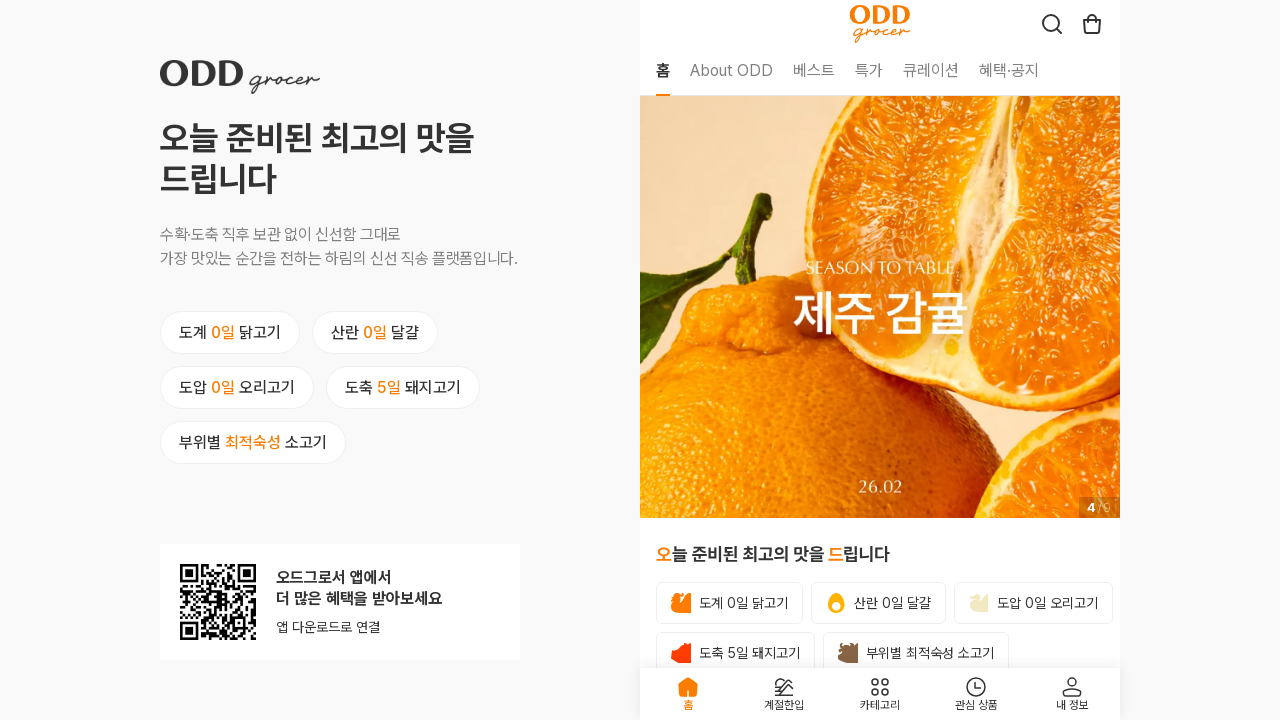

Waited 3 seconds on main page for user reading time
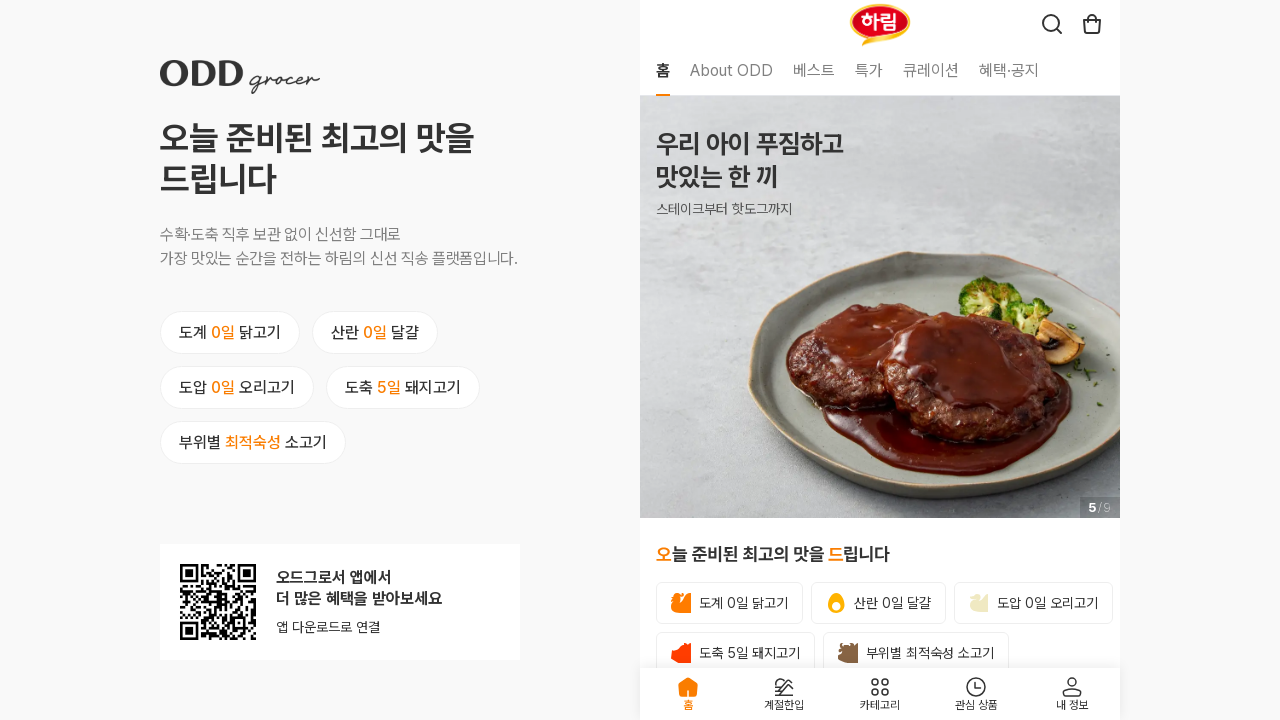

Clicked store link using selector: a[href*="/store"]
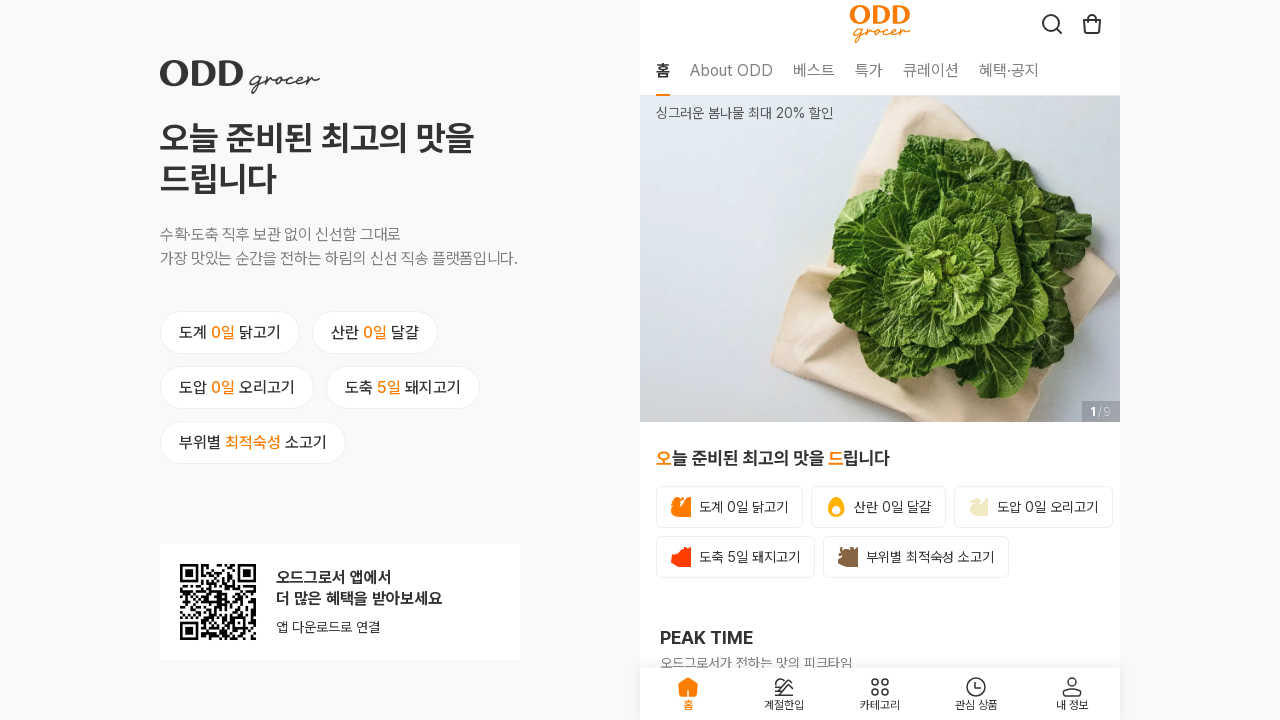

Store page loaded and DOM ready
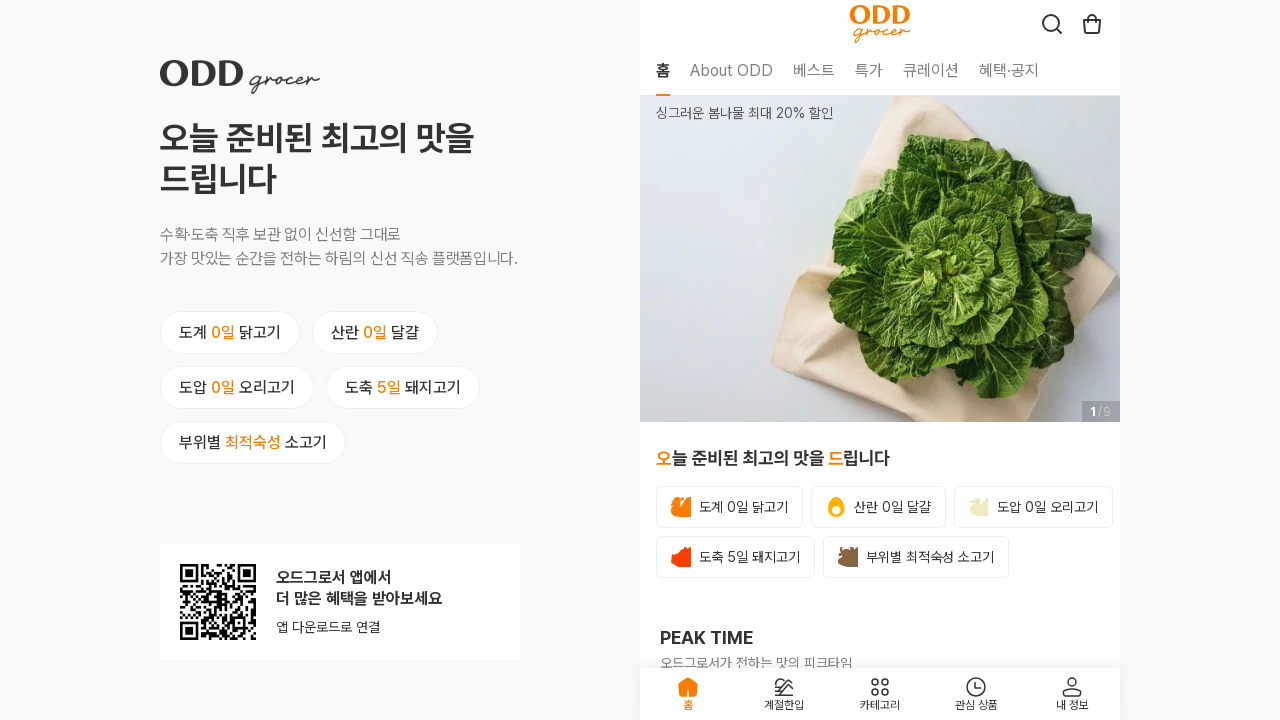

Waited 4 seconds at store page for user reading time
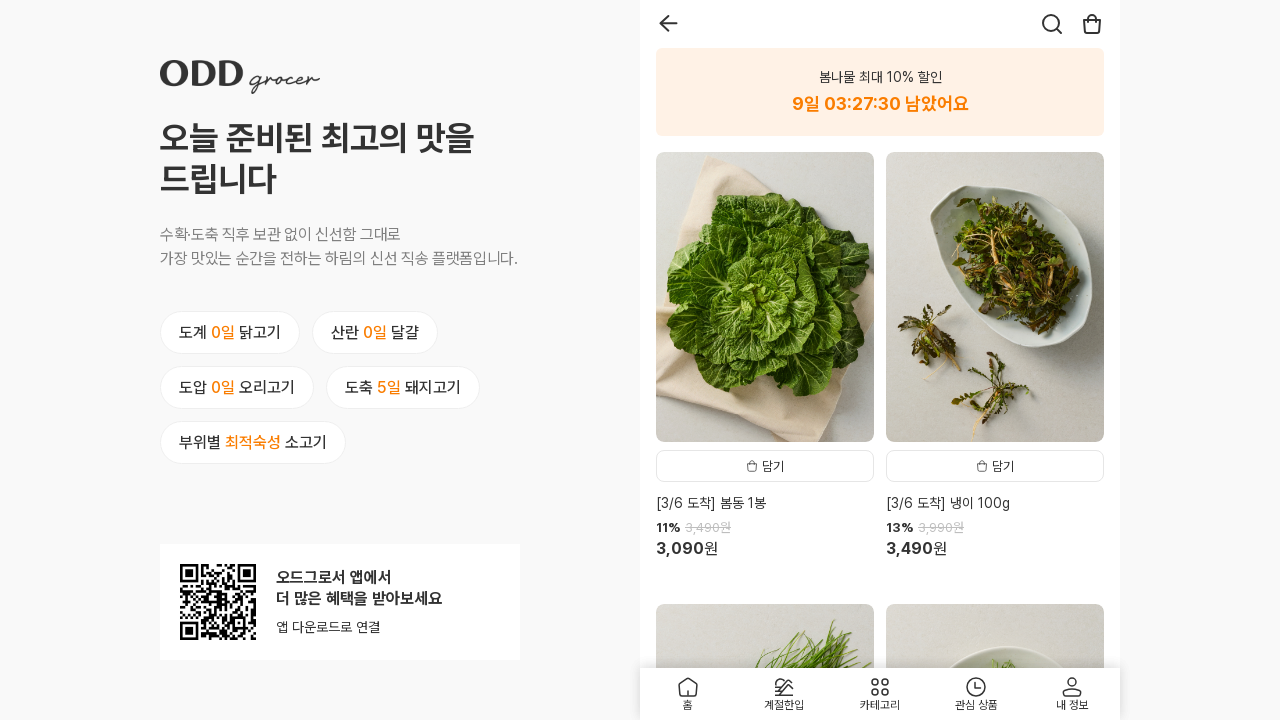

Scrolled down by half the window height to browse products
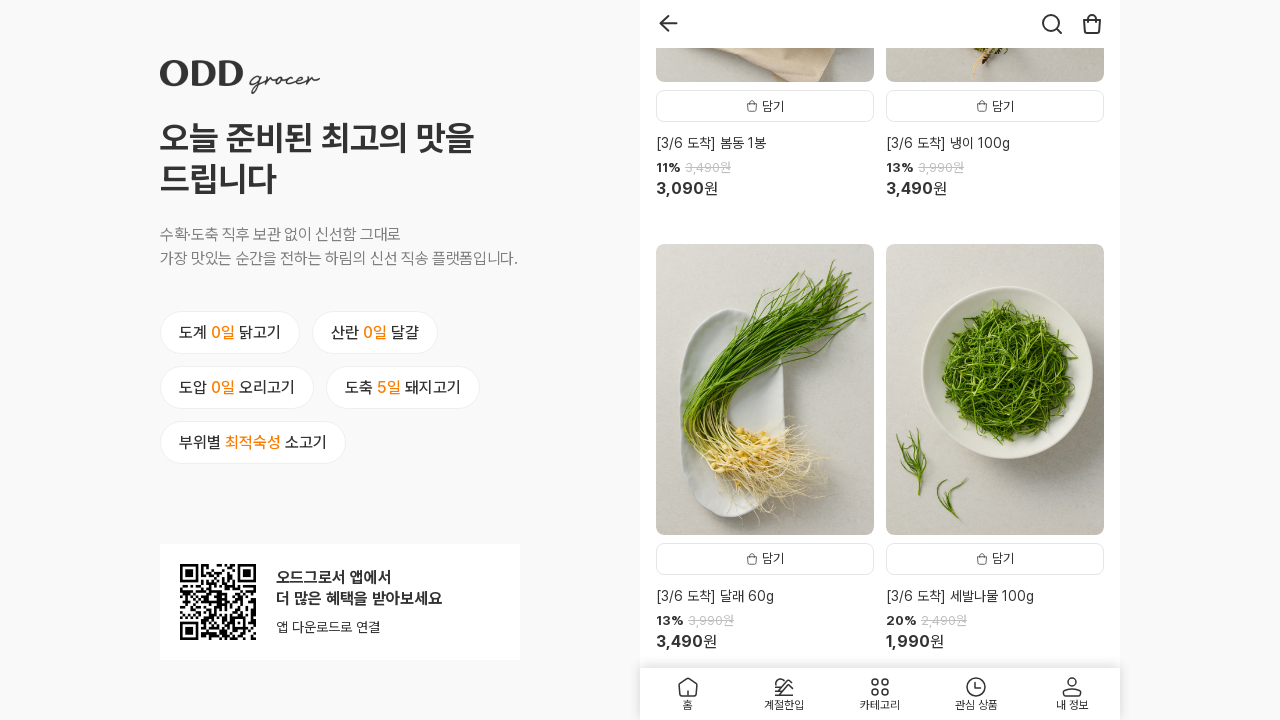

Waited 2 seconds after scrolling for content to settle
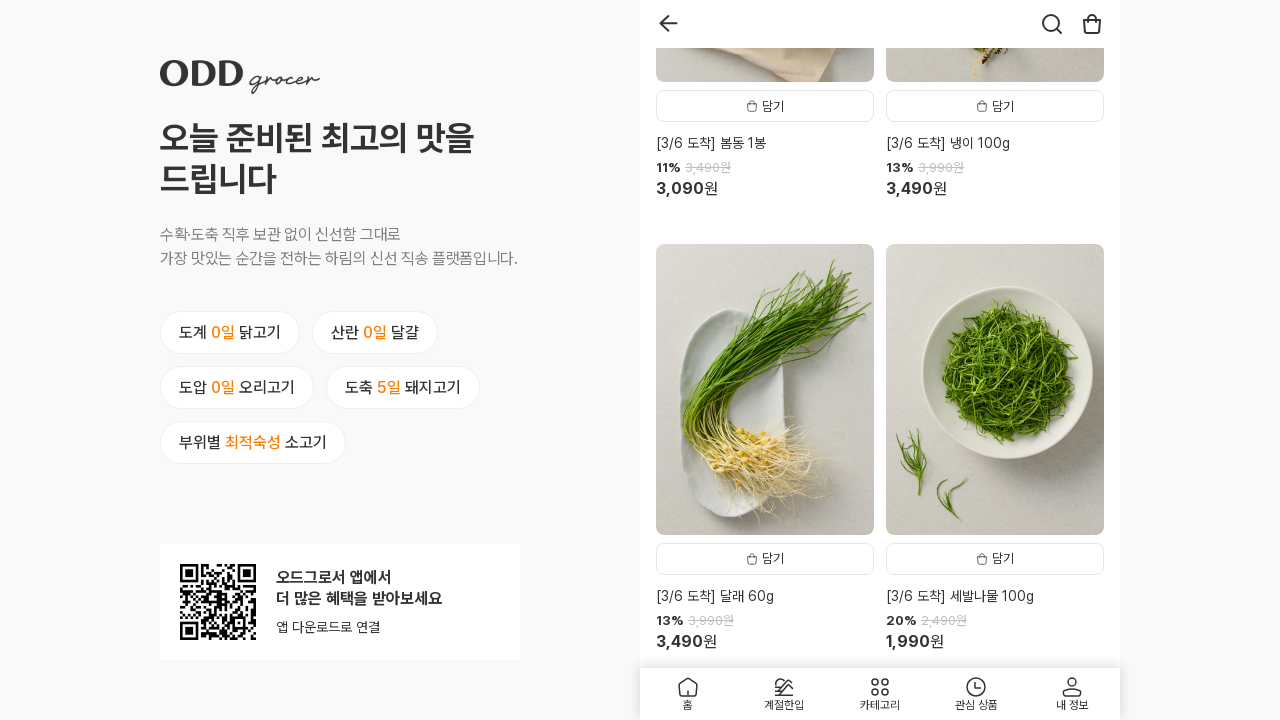

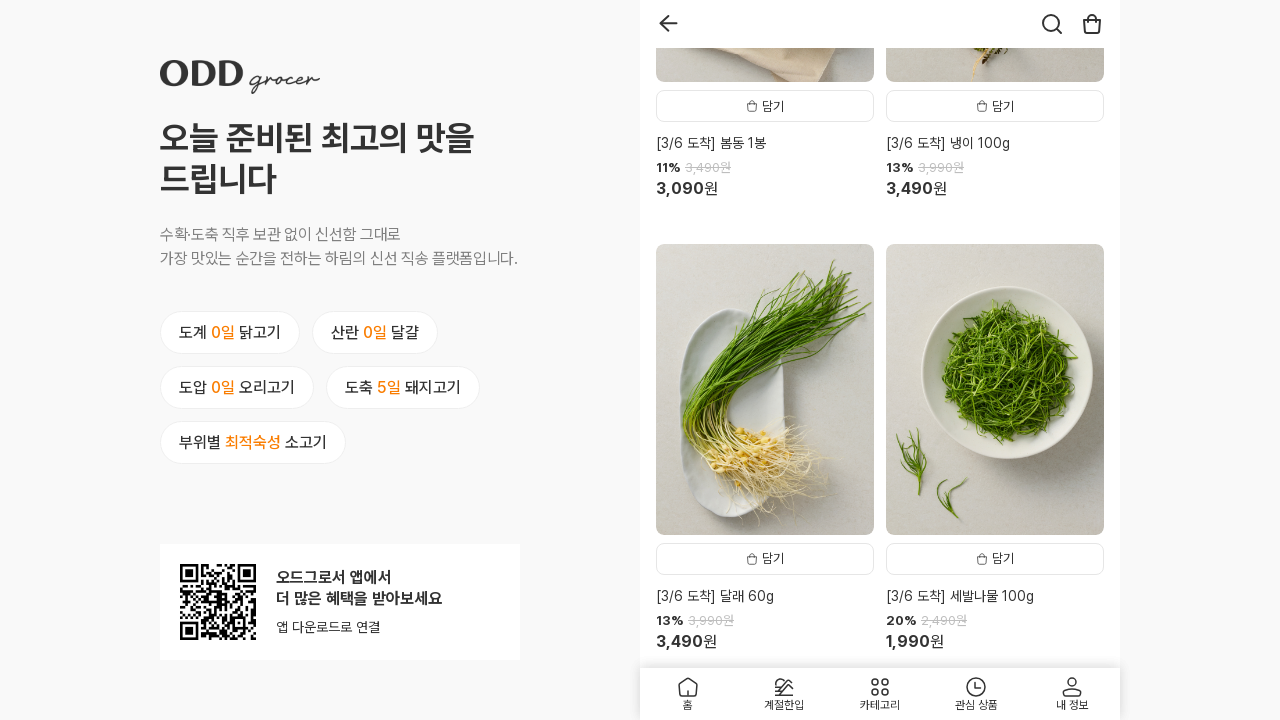